Tests working with multiple windows by clicking a link that opens a new window, then switching between the original and new window using index-based window handles, verifying the correct window is in focus by checking page titles.

Starting URL: http://the-internet.herokuapp.com/windows

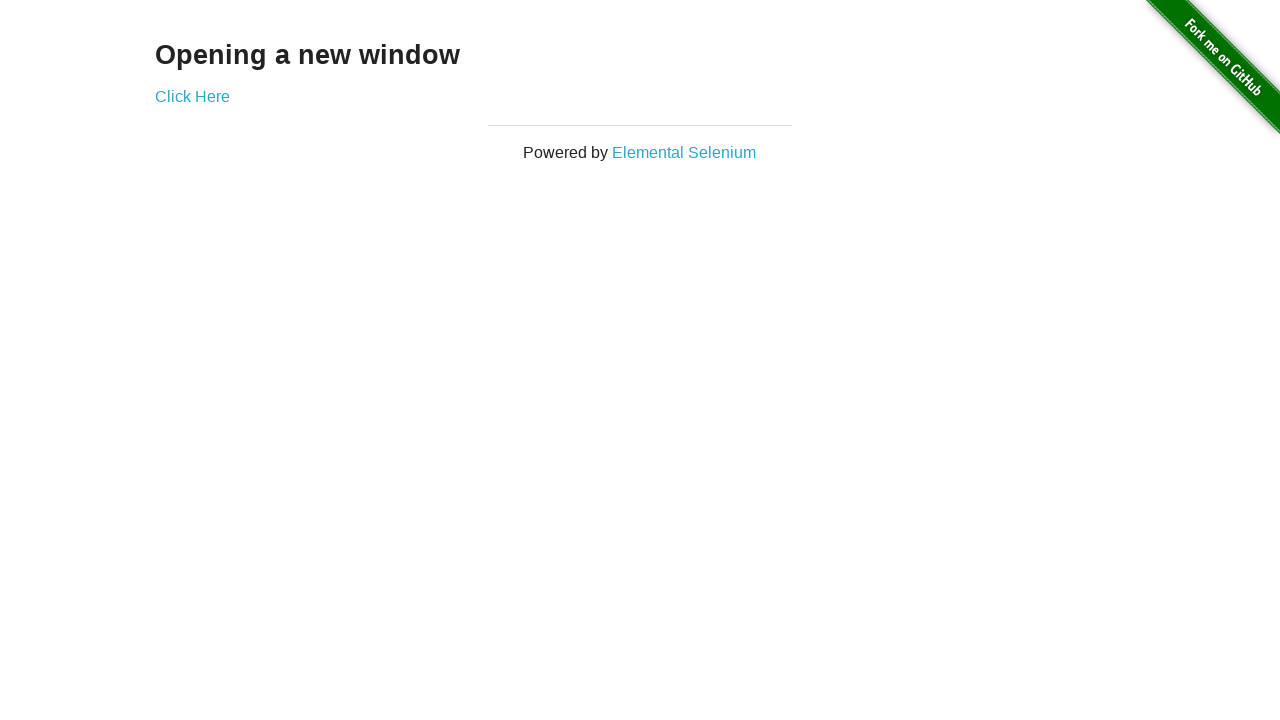

Clicked link to open new window at (192, 96) on .example a
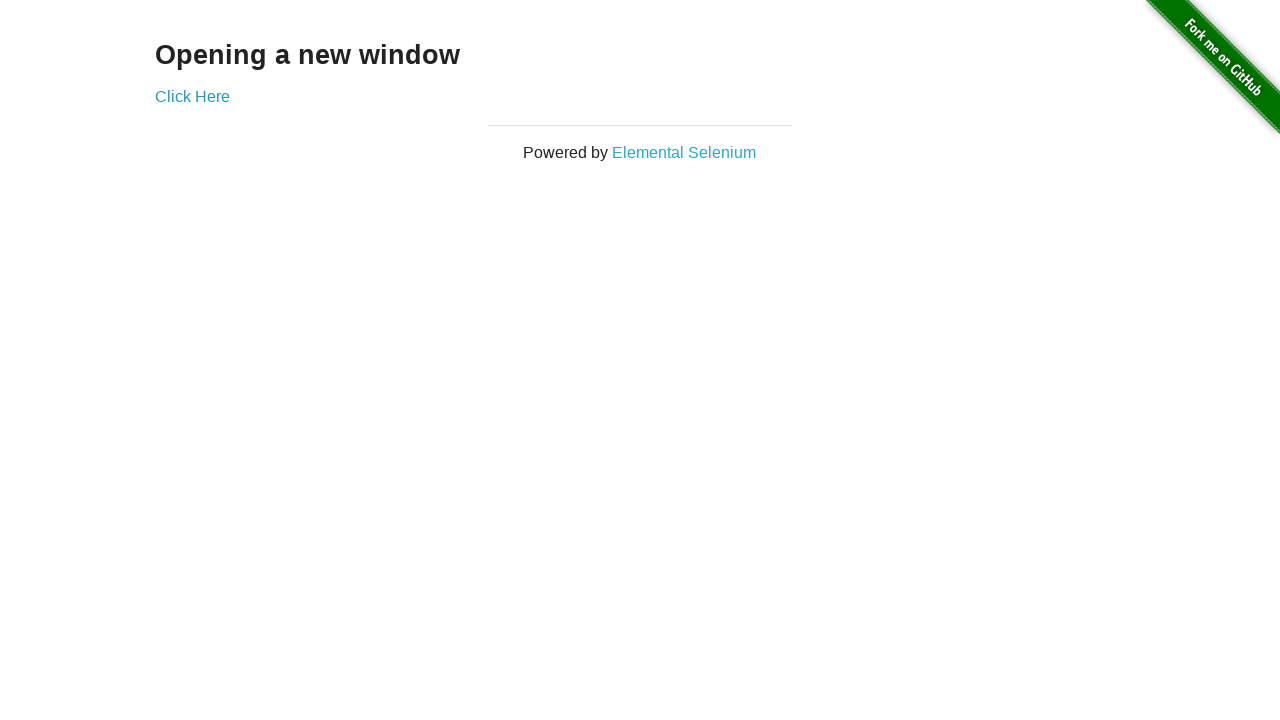

Waited for new window to open
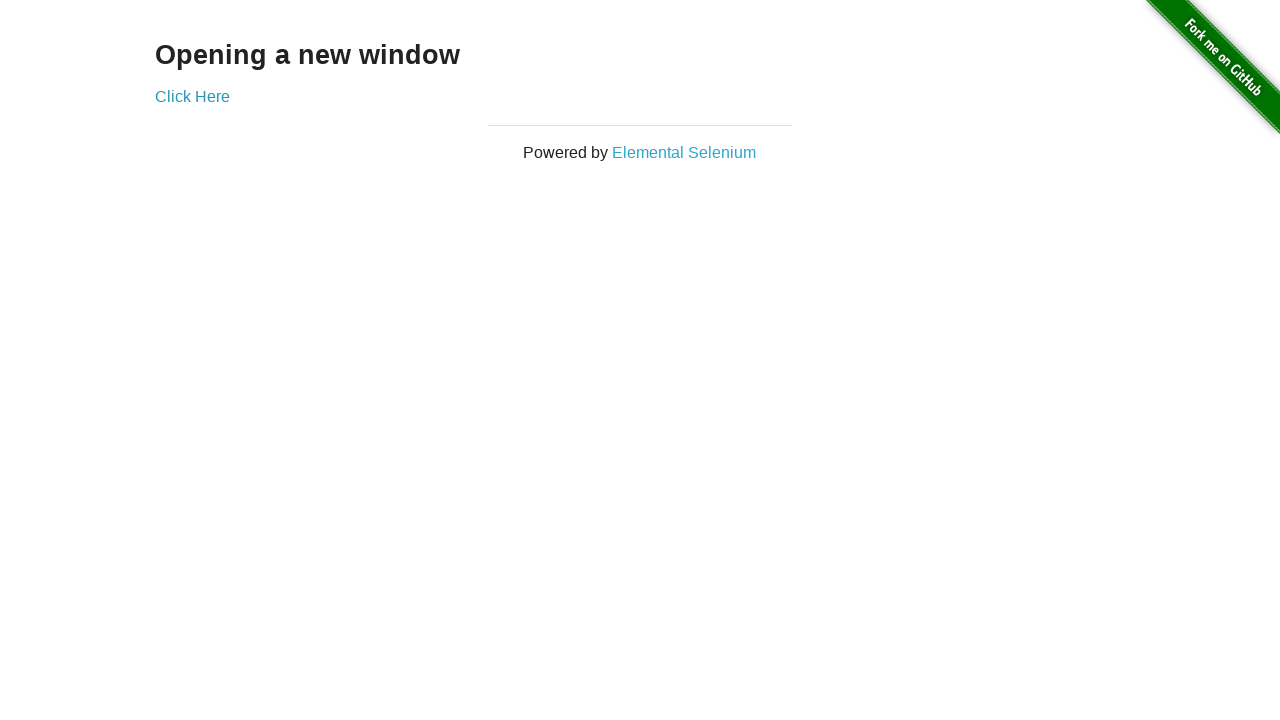

Retrieved all pages from context
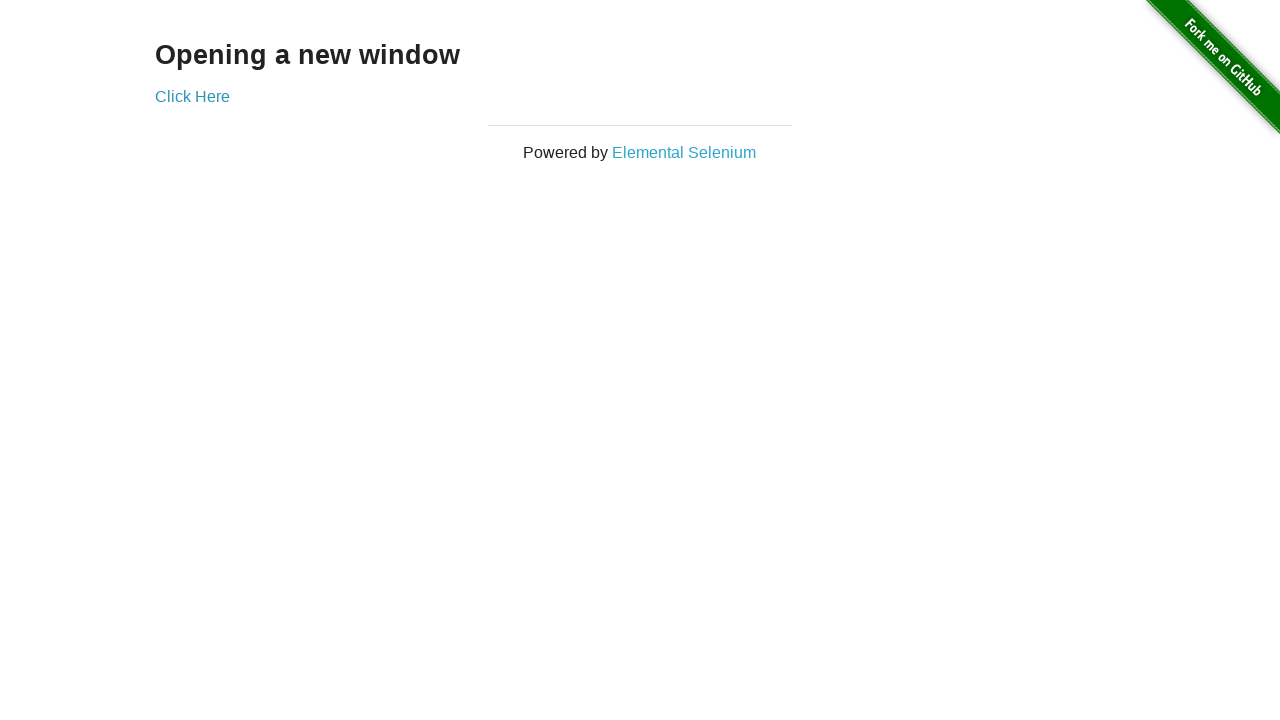

Switched to first window (index 0)
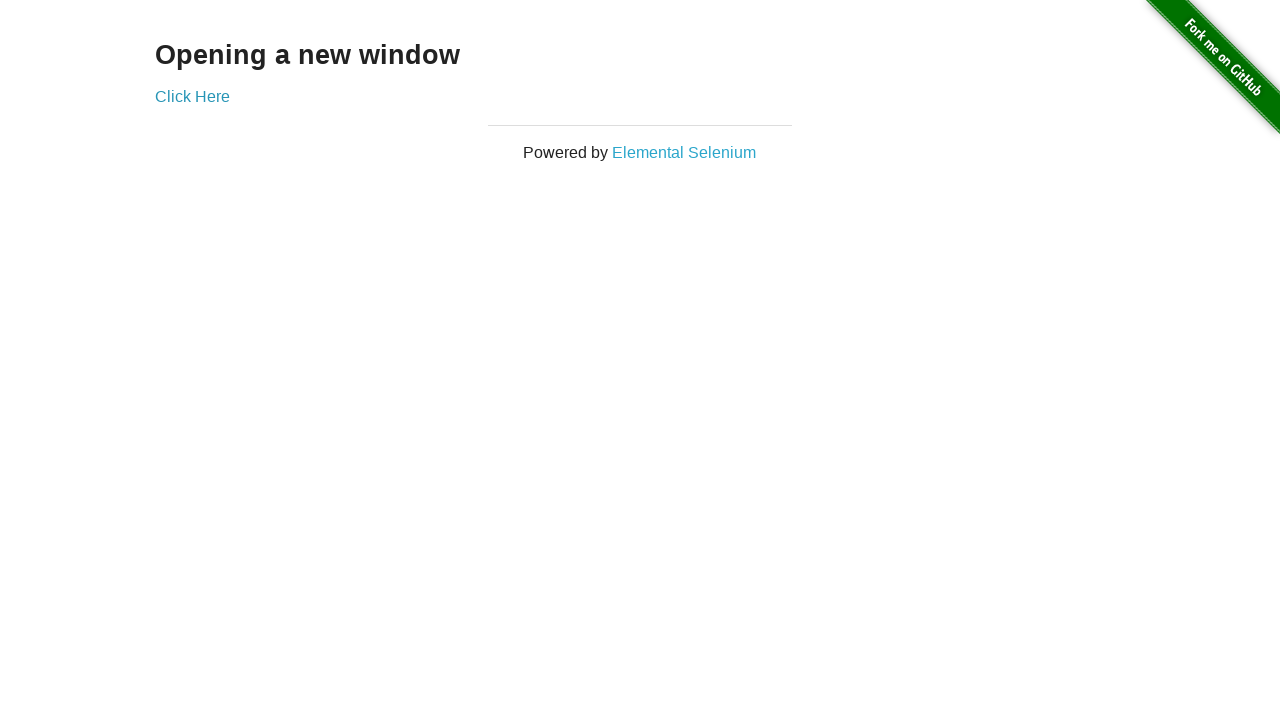

Verified first window title is not 'New Window' (actual: 'The Internet')
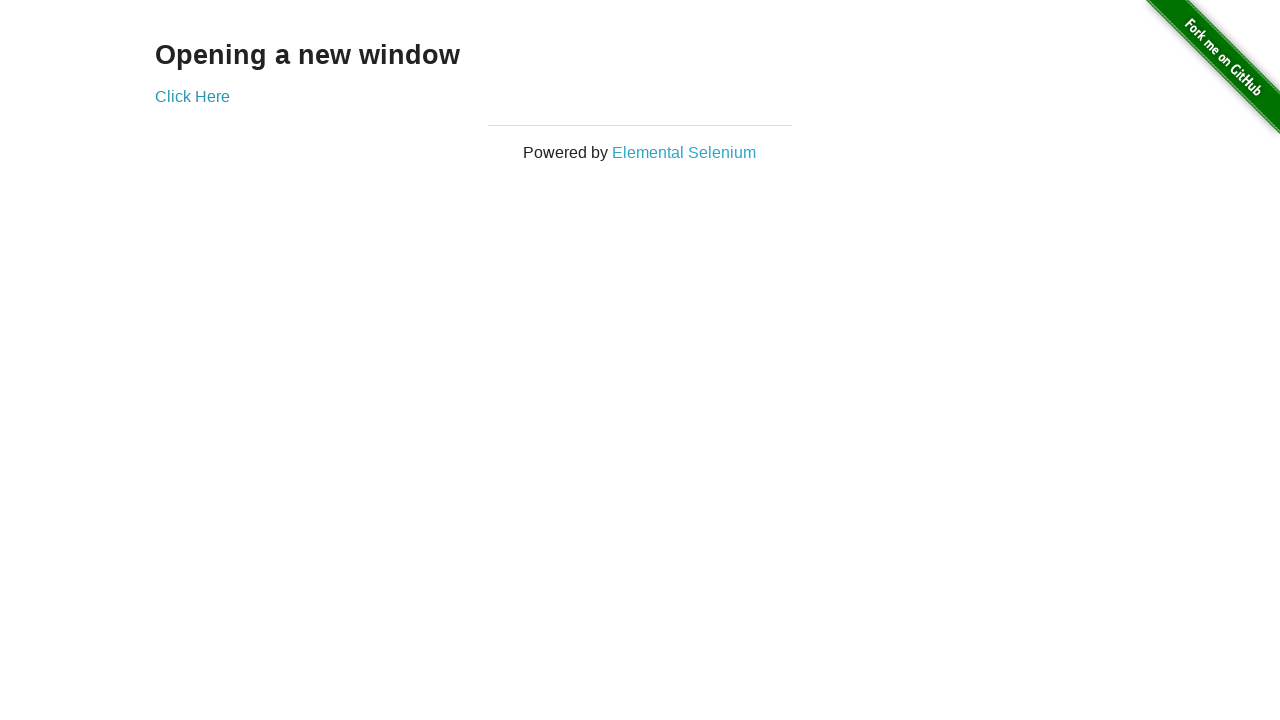

Switched to new window (last index)
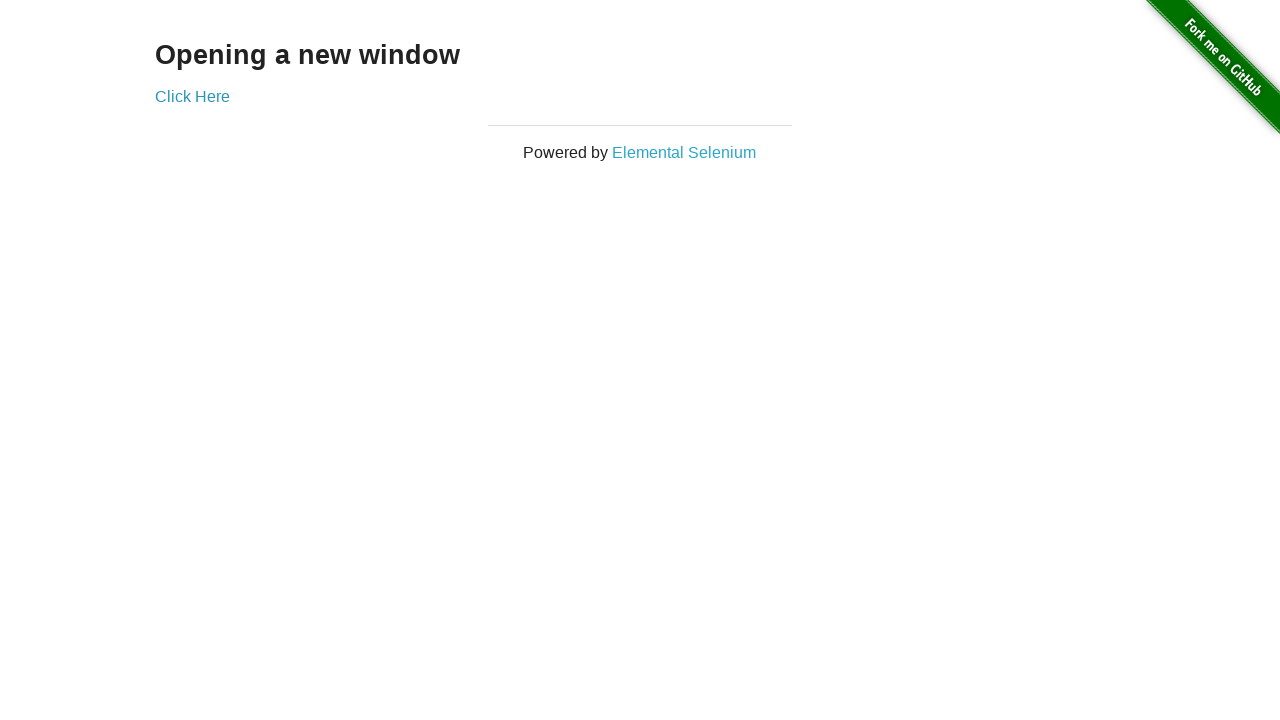

Verified new window title is 'New Window' (actual: 'New Window')
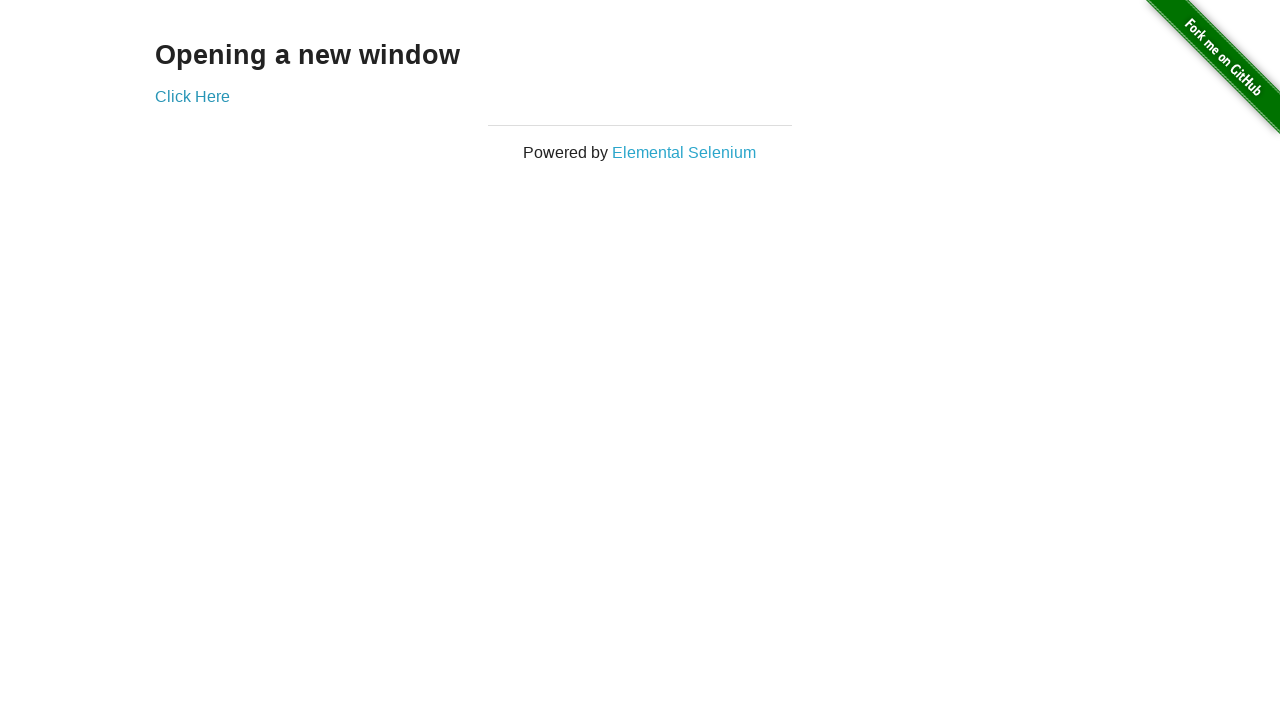

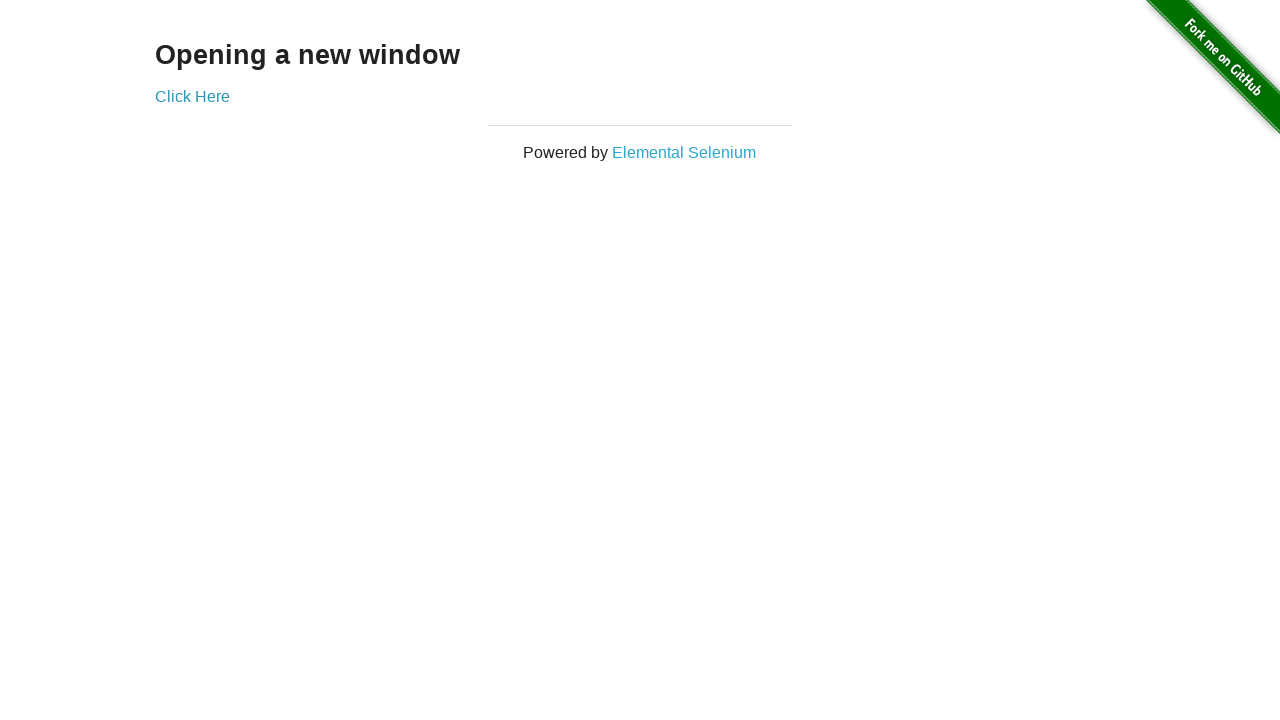